Tests that clicking the spin button changes the state of the slot machine reels after animation completes

Starting URL: https://johakr.github.io/html5-slot-machine/

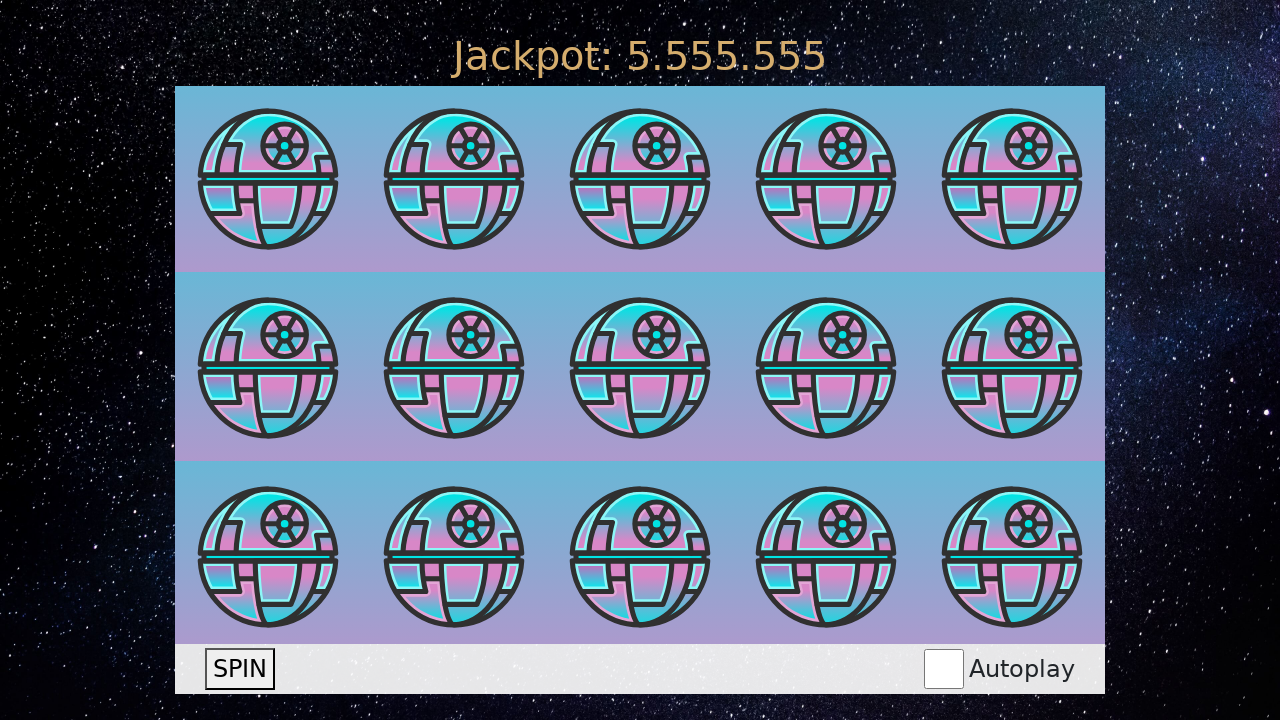

Waited for initial reel images to load
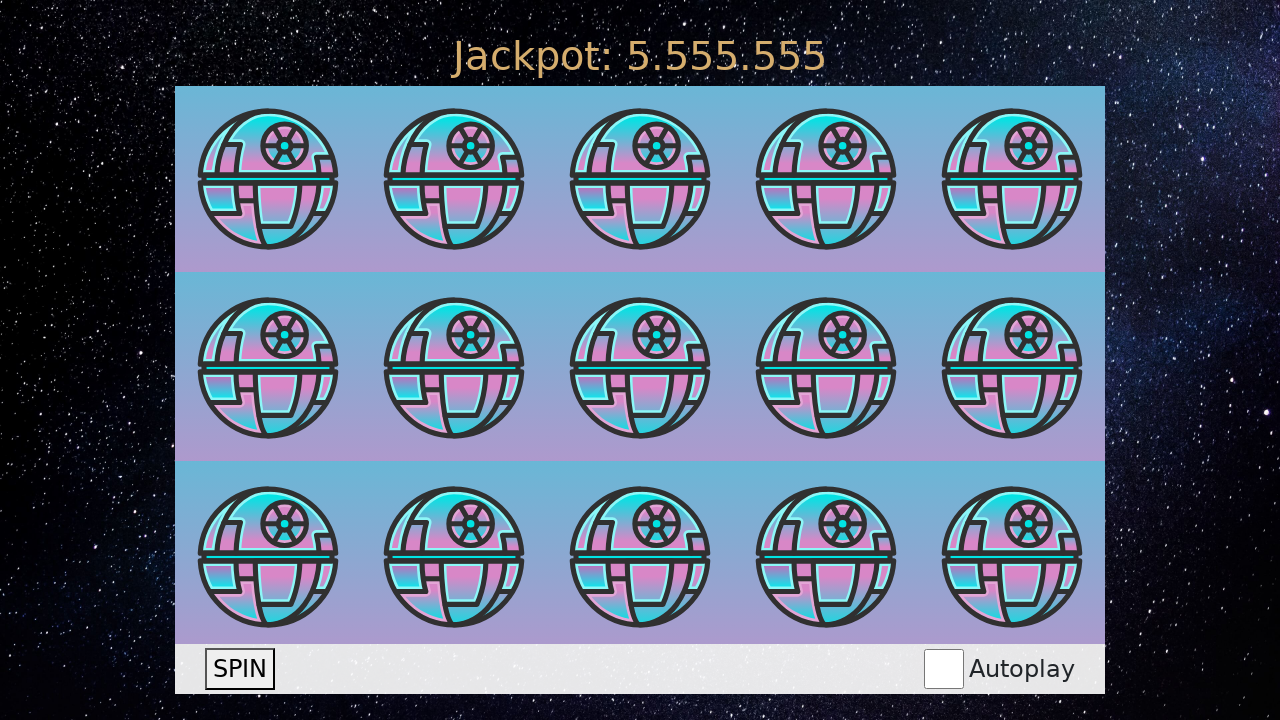

Located all reel images
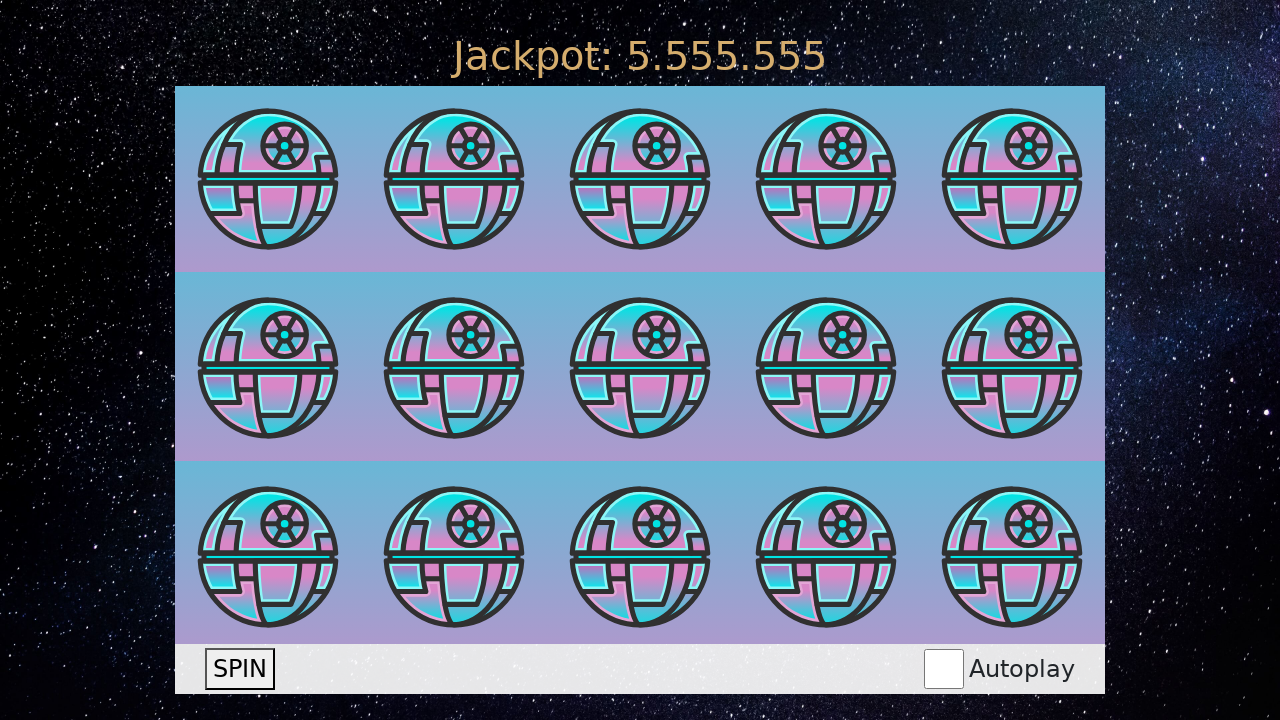

Captured initial state of 15 reel images
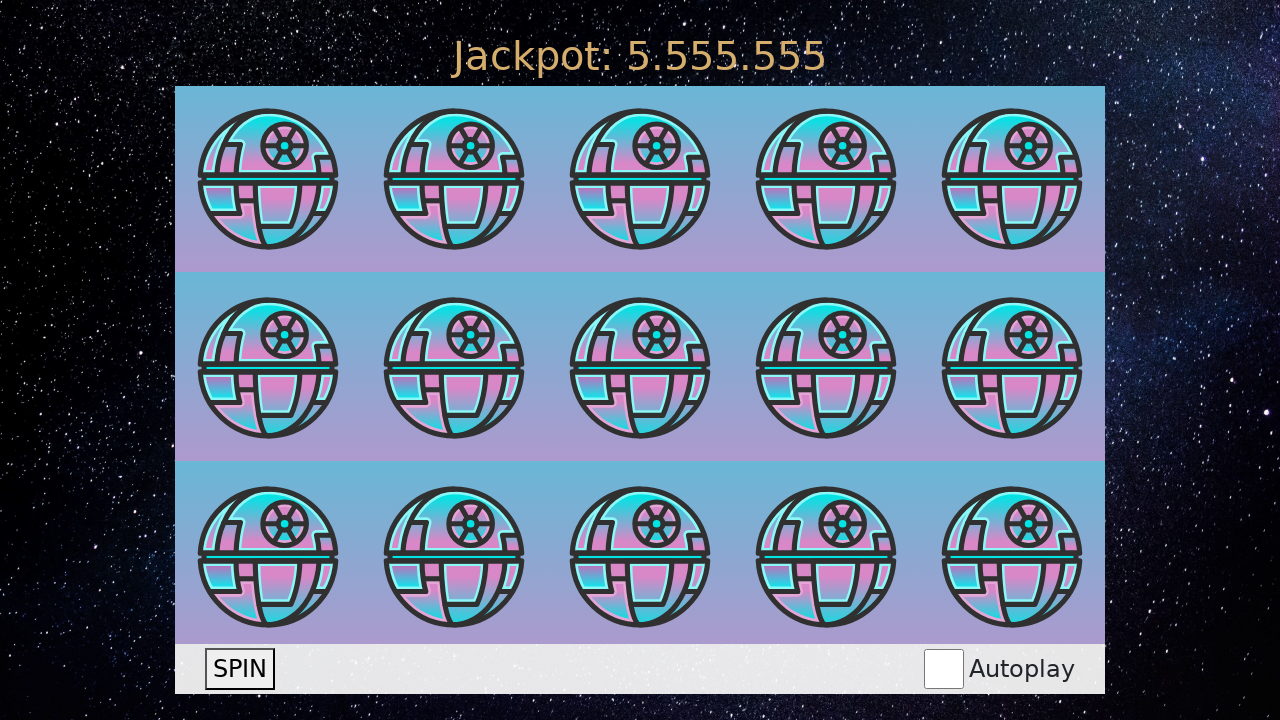

Clicked the spin button to start the slot machine at (240, 669) on internal:text="spin"i
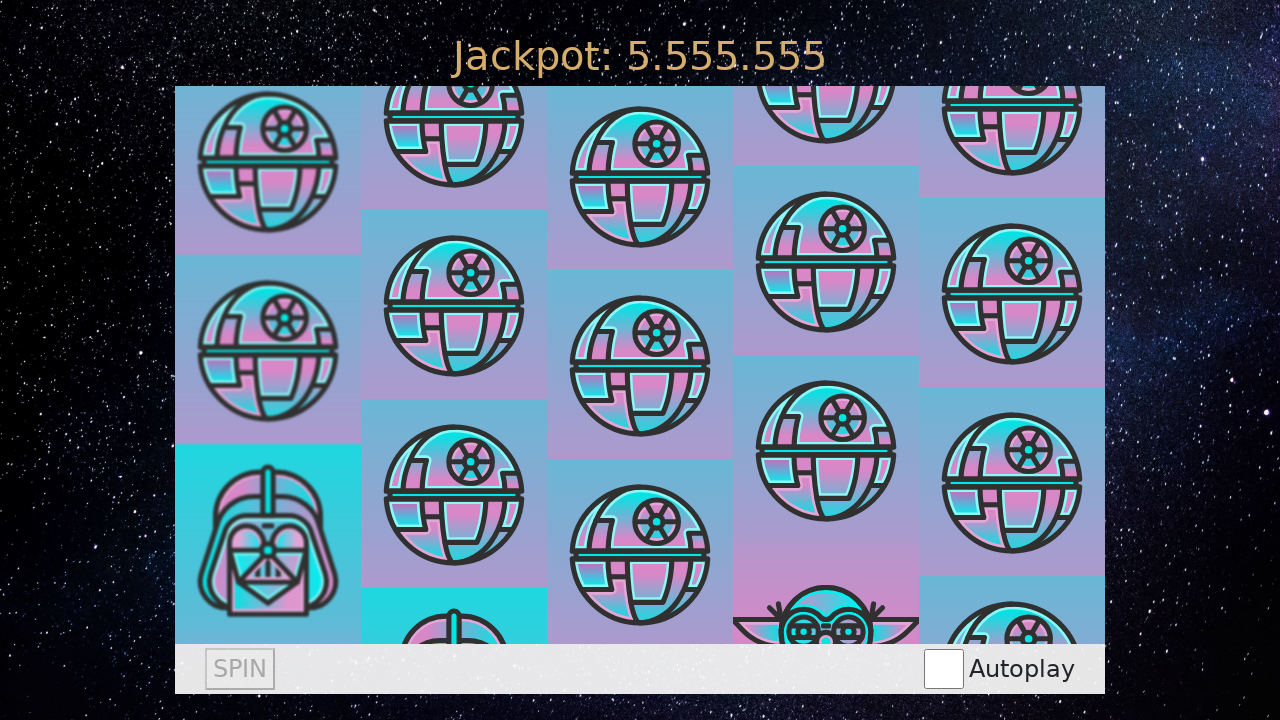

Waited 10 seconds for the reels to finish spinning animation
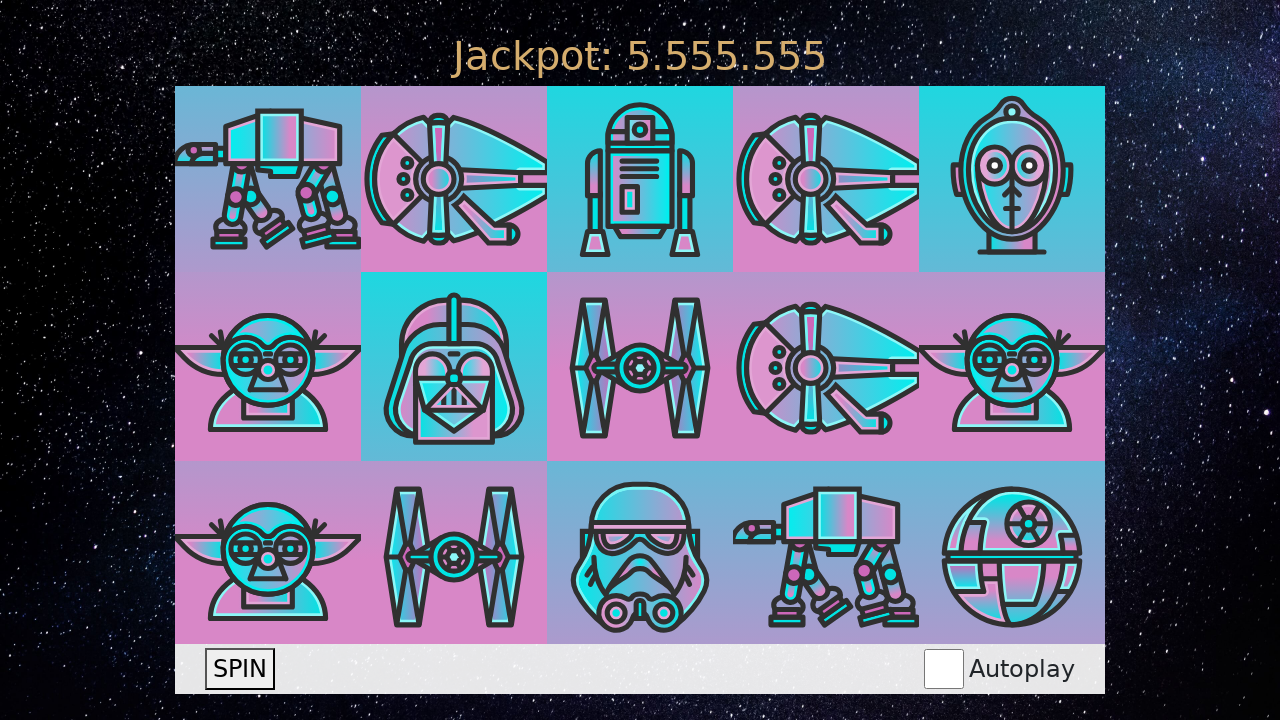

Confirmed reel images are present after spin animation completed
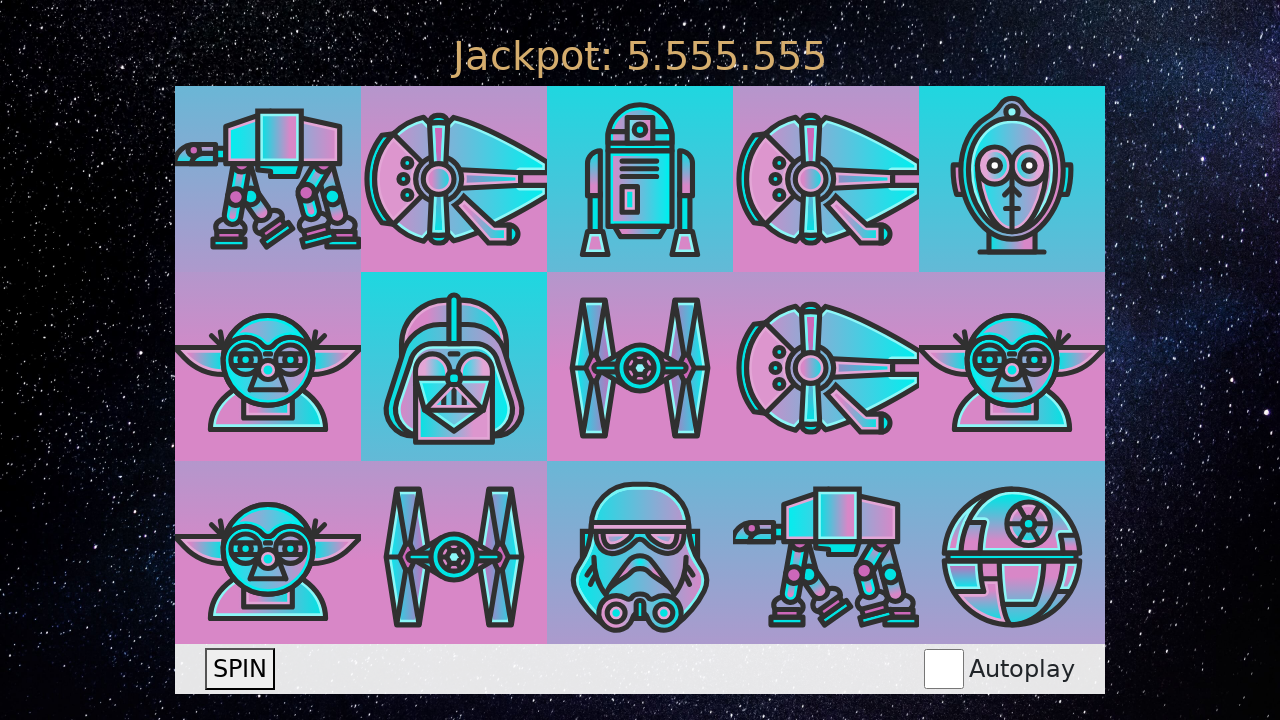

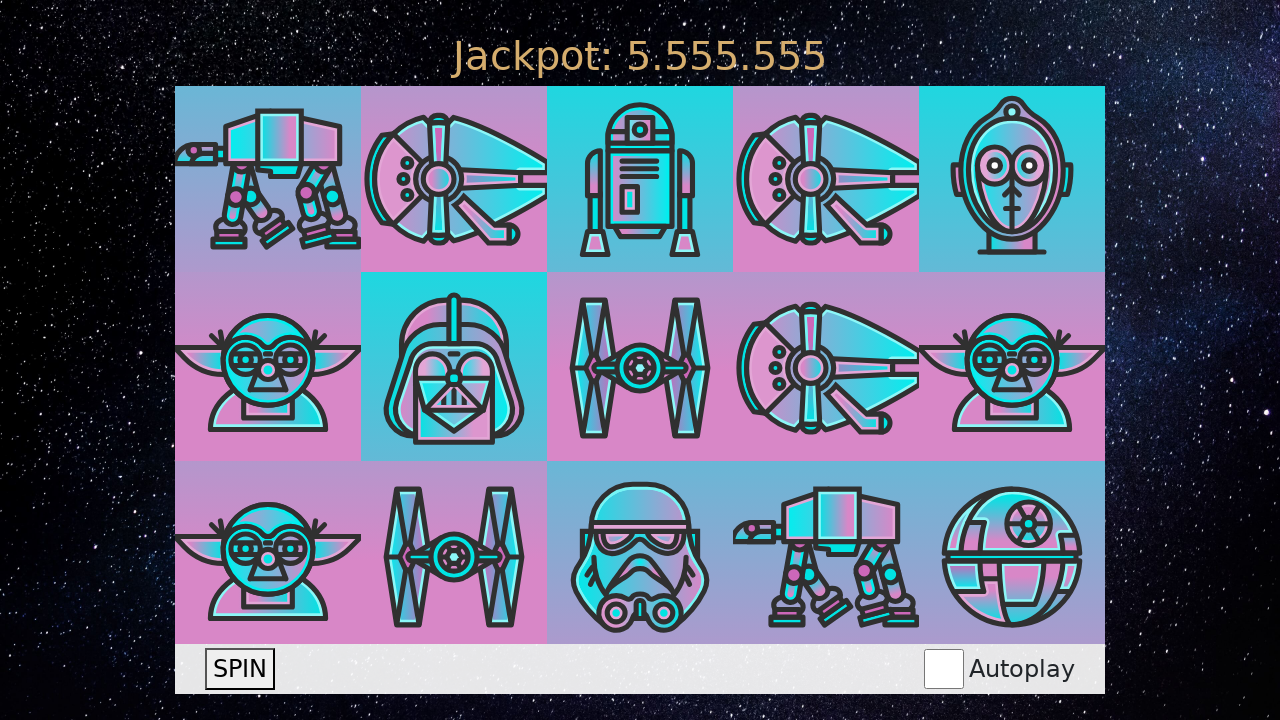